Tests jQuery UI slider functionality by dragging the slider handle horizontally

Starting URL: http://jqueryui.com/resources/demos/slider/default.html

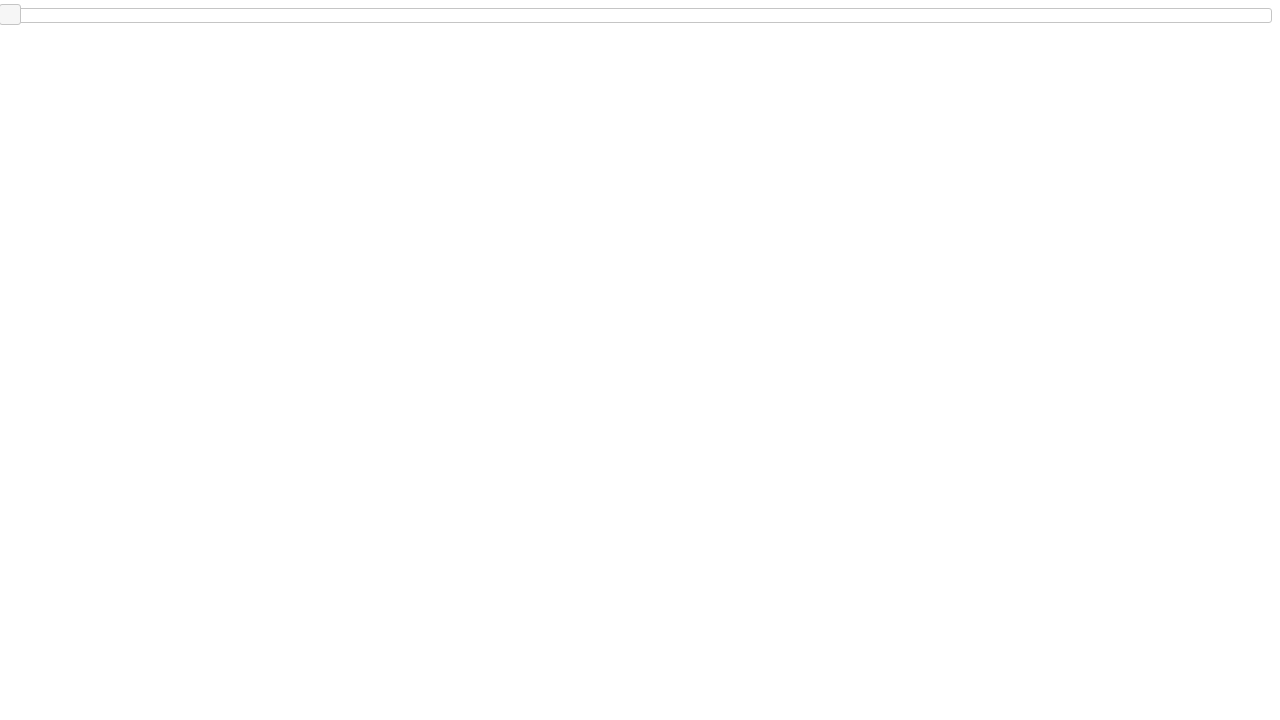

Located the jQuery UI slider handle element
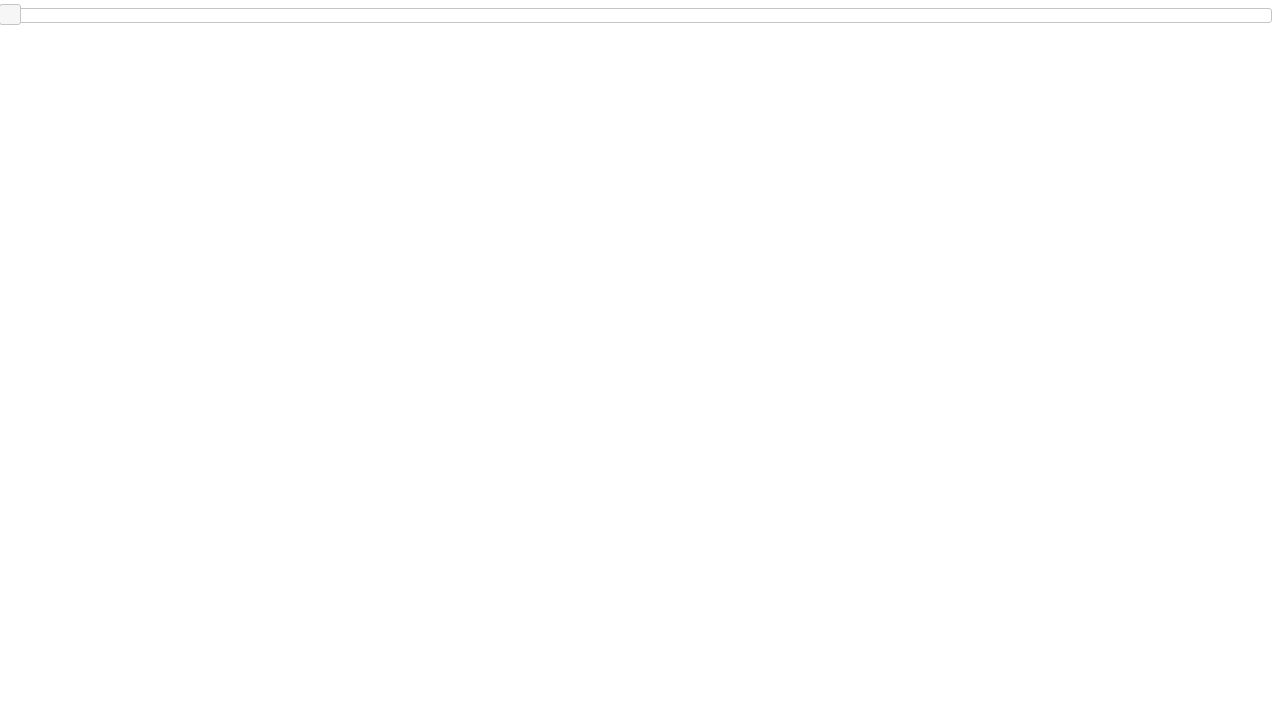

Dragged slider handle 120 pixels to the right at (120, 5)
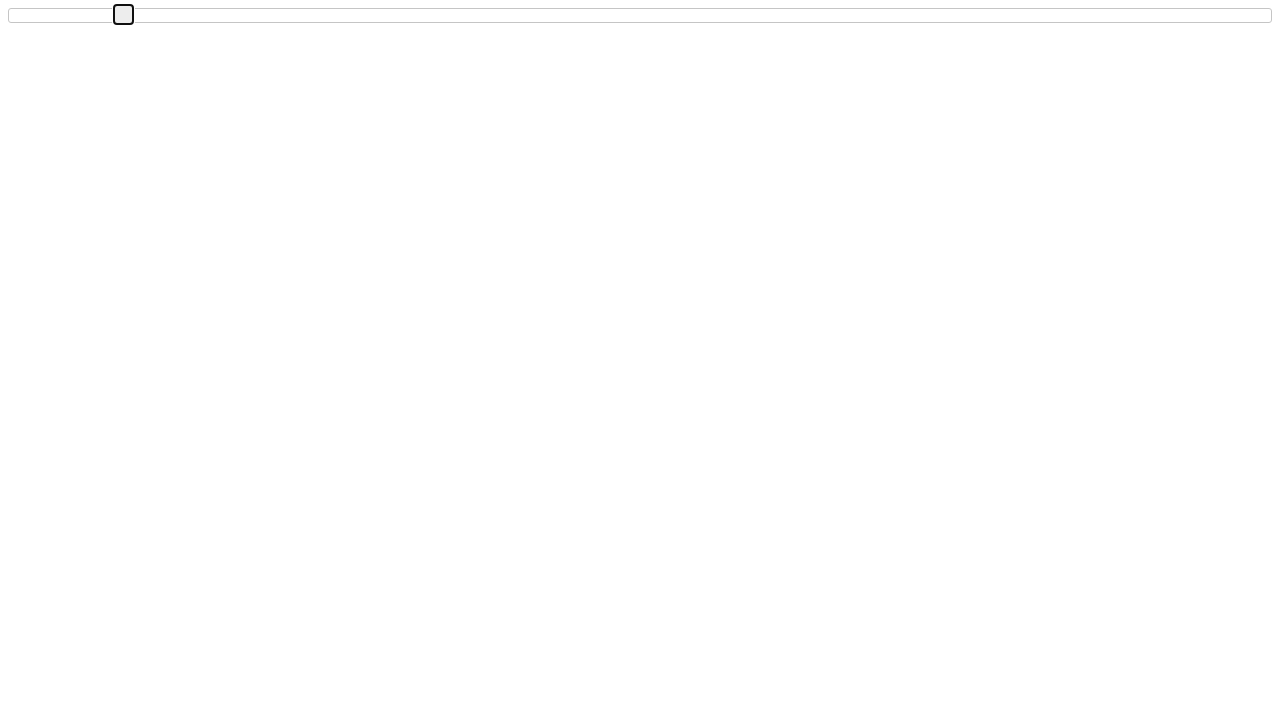

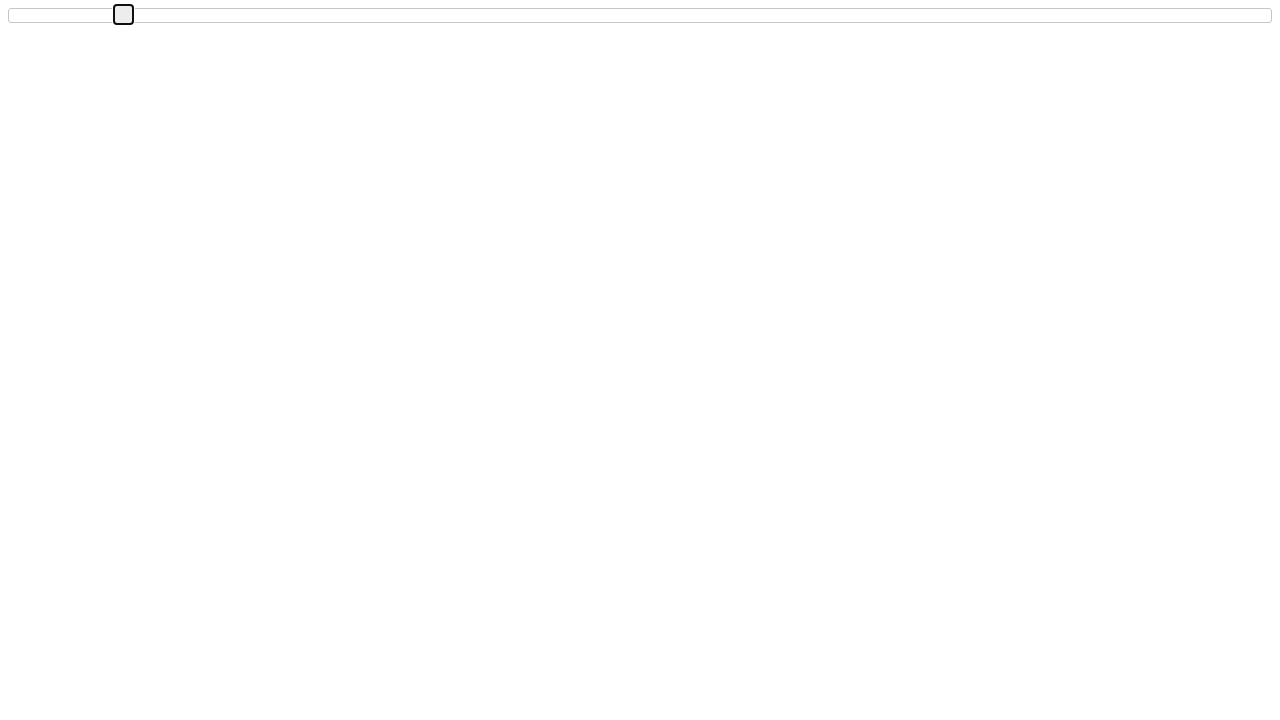